Tests dropdown selection functionality by selecting an option by its value from a dropdown element on a test page

Starting URL: https://omayo.blogspot.com/2013/05/page-one.html

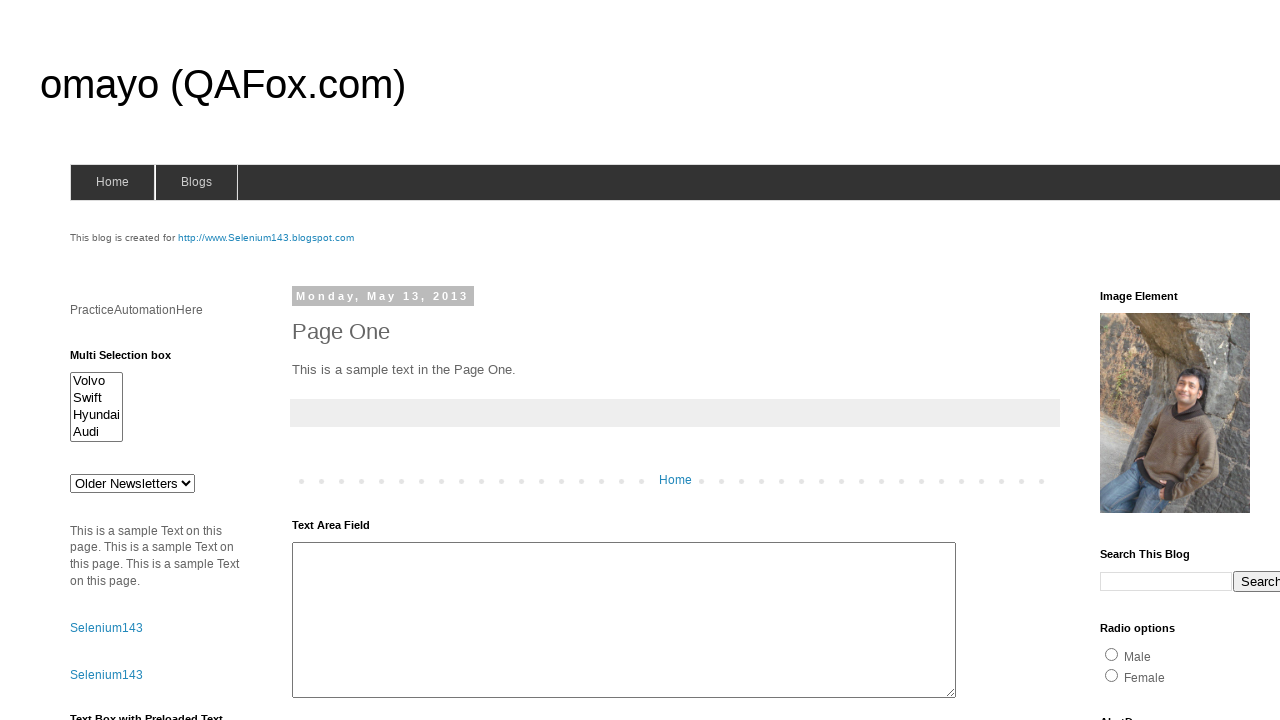

Navigated to test page https://omayo.blogspot.com/2013/05/page-one.html
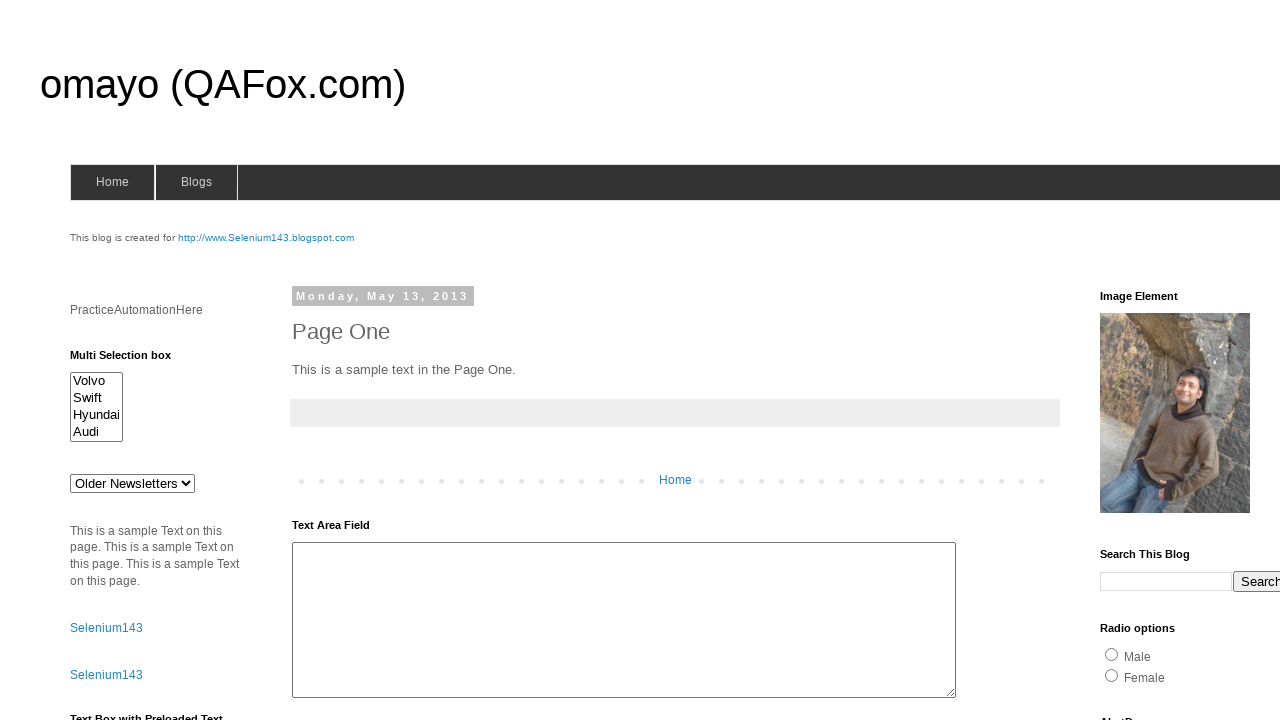

Selected 'doc 2' from dropdown #drop1 on #drop1
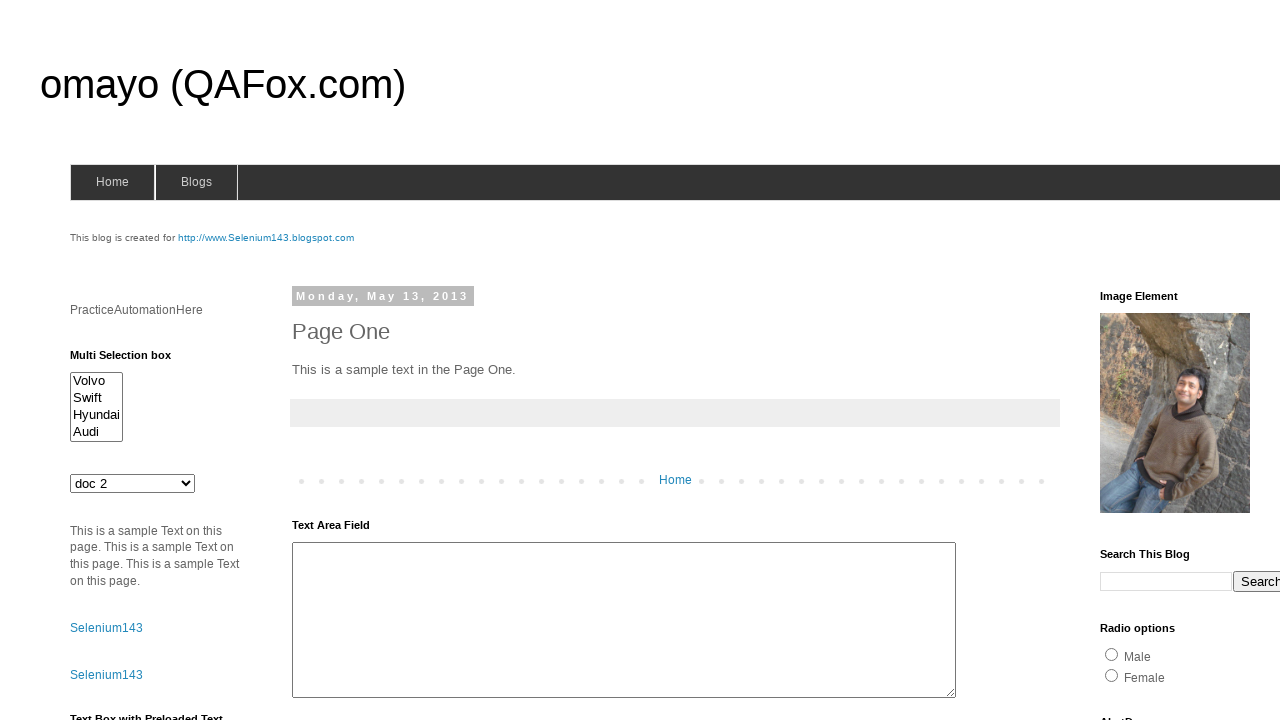

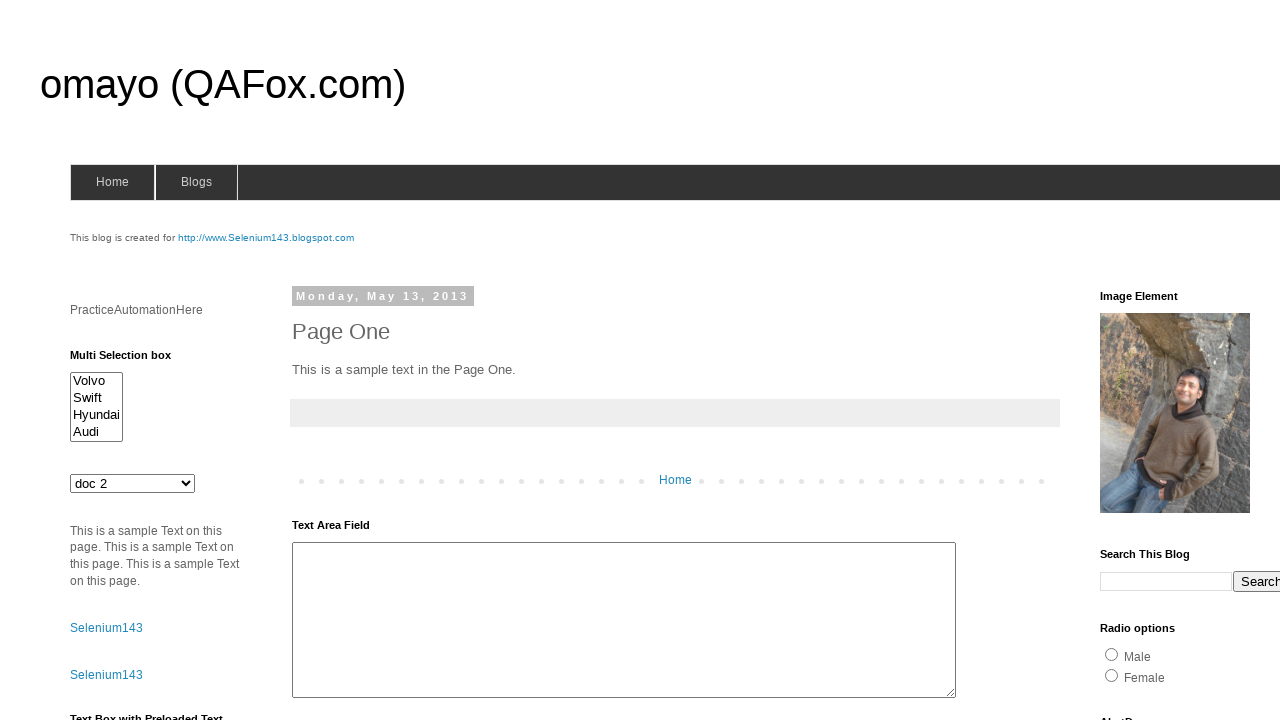